Tests dropdown selection by reading two numbers from the page, calculating their sum, selecting the result from a dropdown menu, and submitting the form.

Starting URL: http://suninjuly.github.io/selects1.html

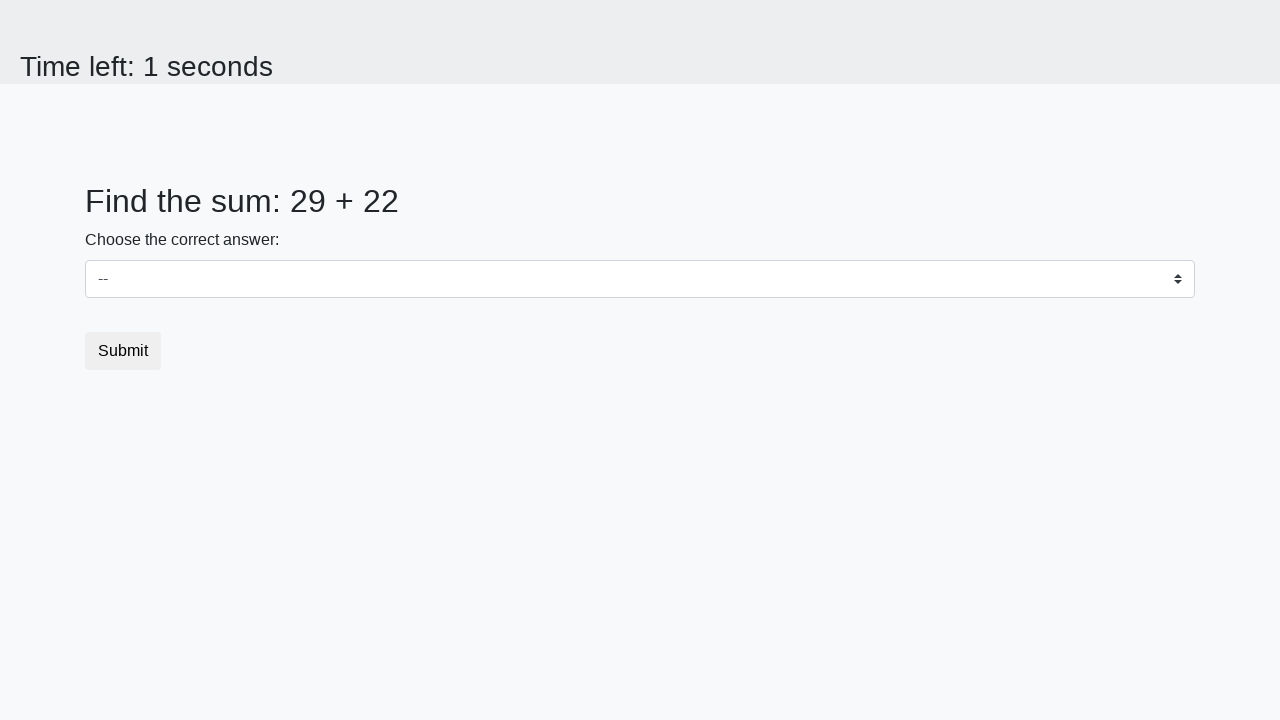

Read first number from page element #num1
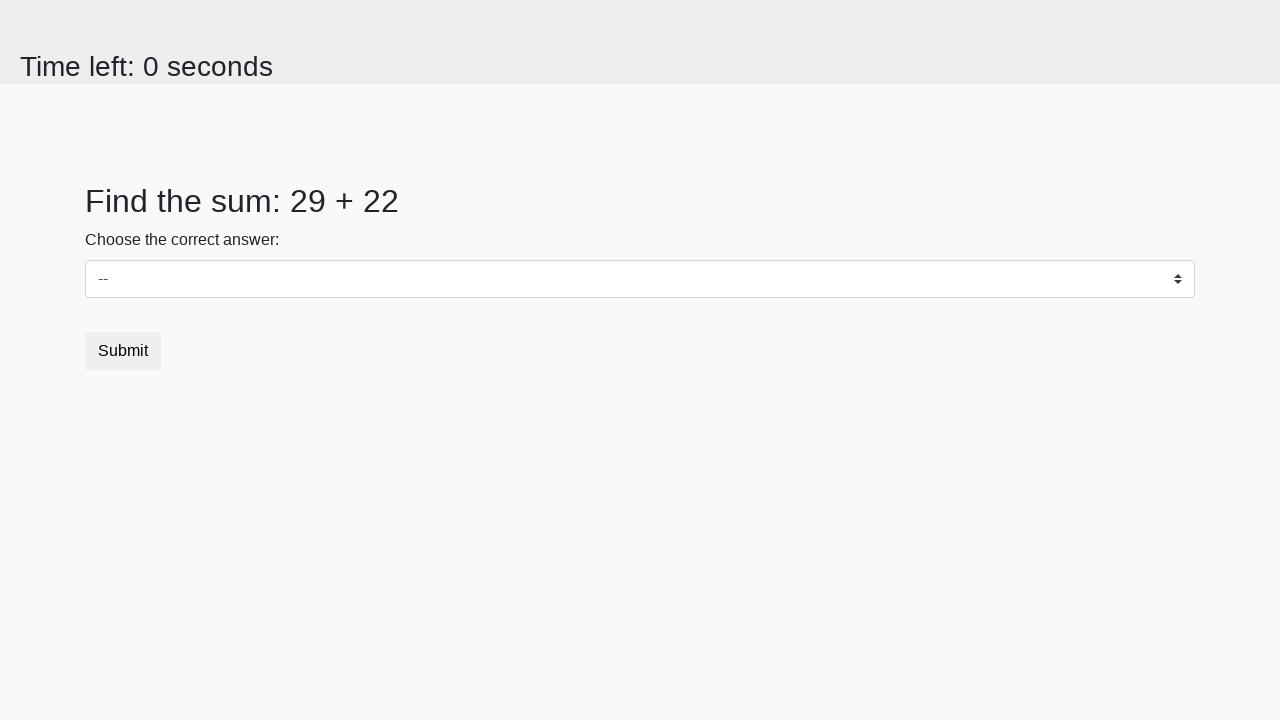

Read second number from page element #num2
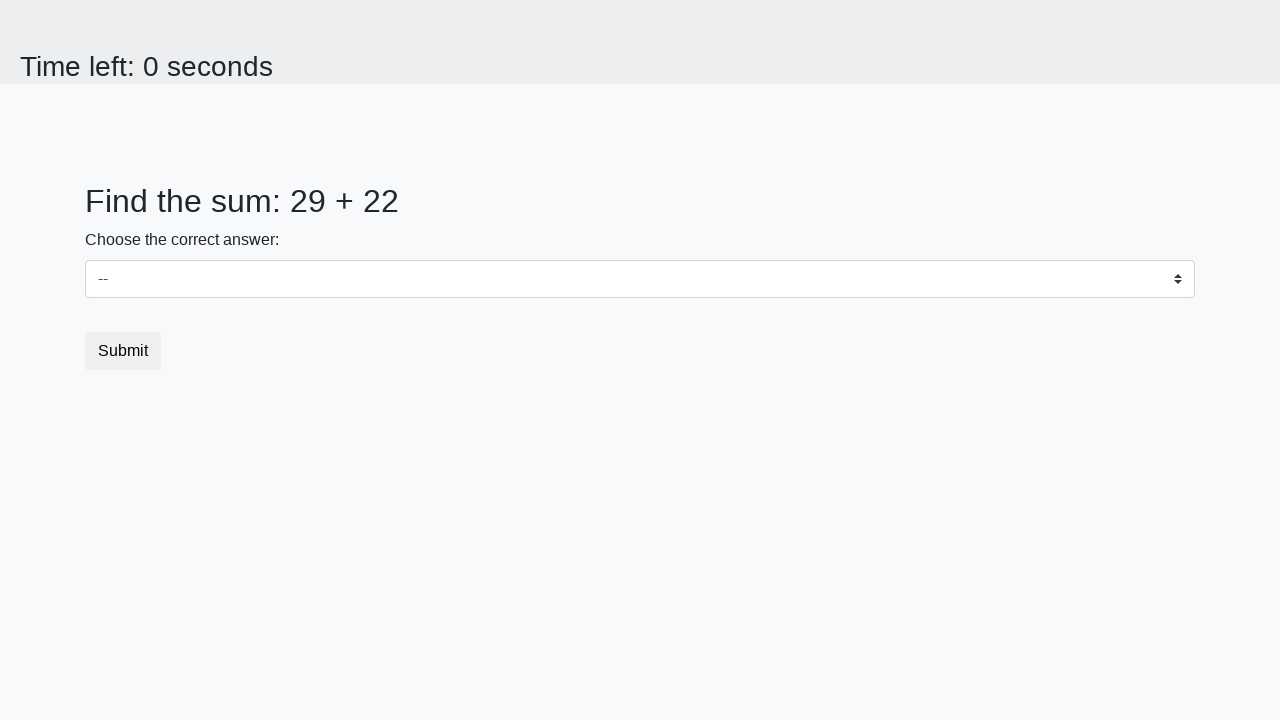

Calculated sum of 29 + 22 = 51
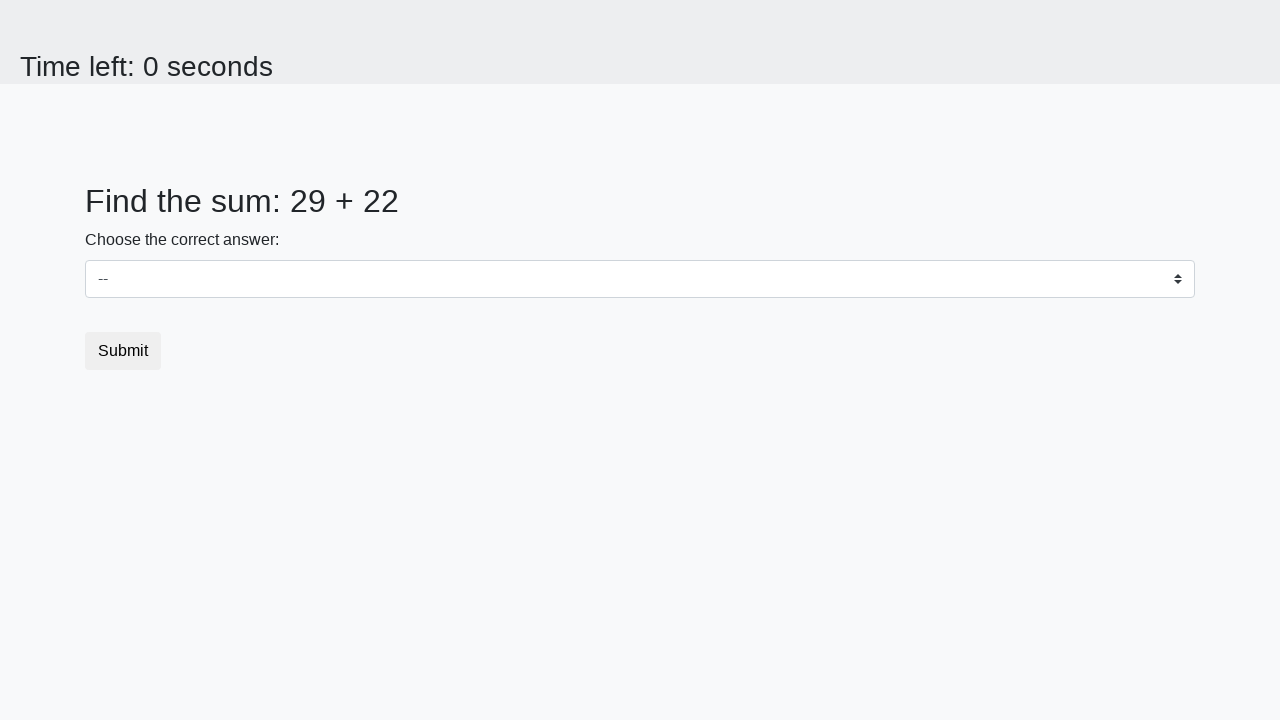

Selected value 51 from dropdown #dropdown on #dropdown
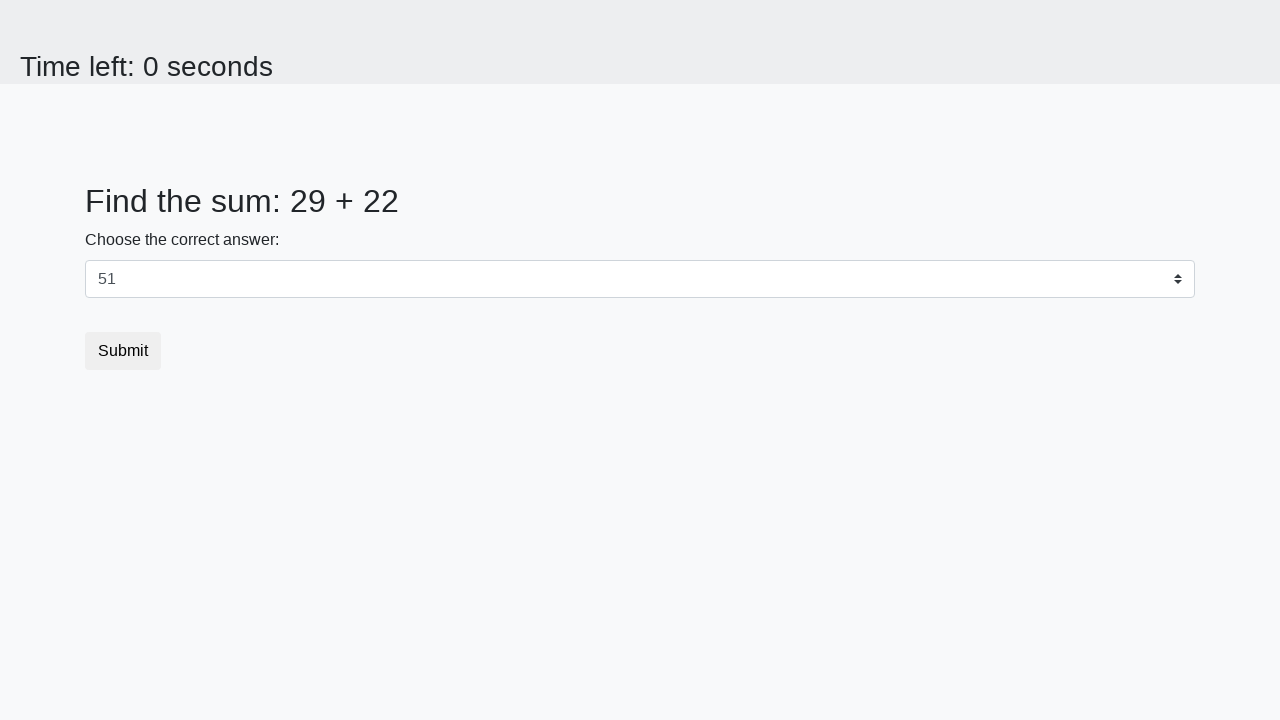

Clicked submit button at (123, 351) on [type='submit']
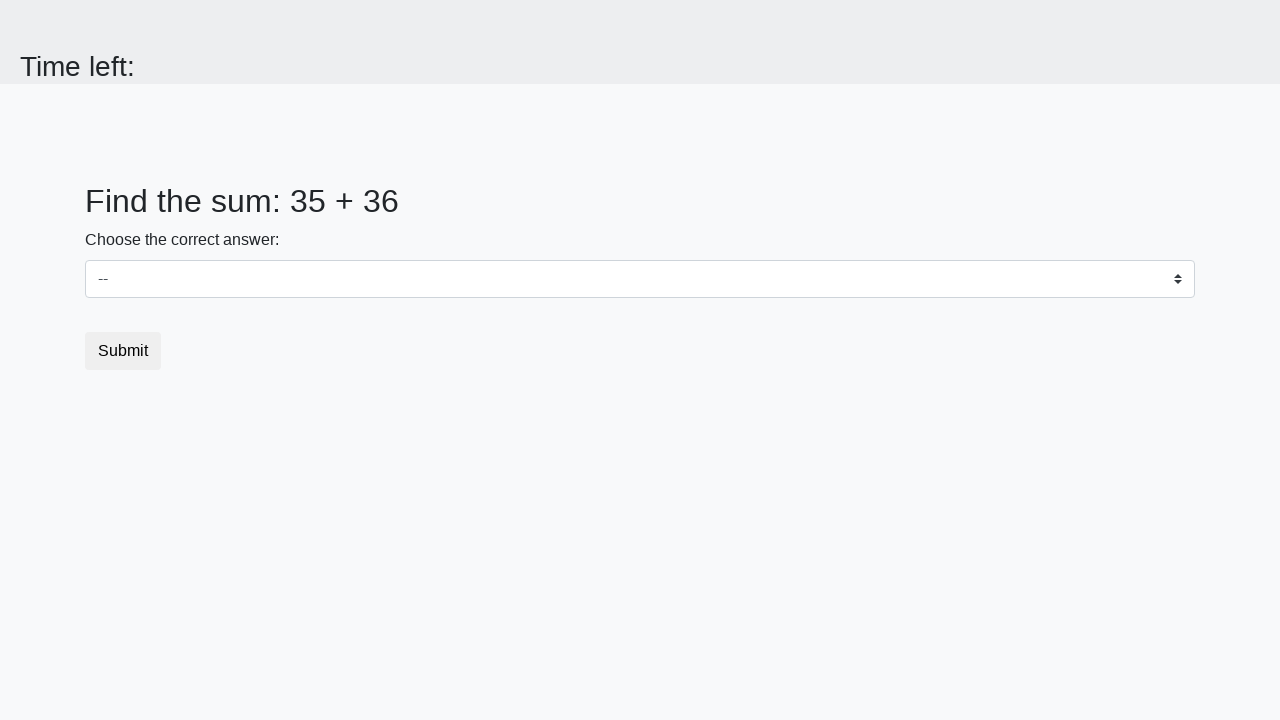

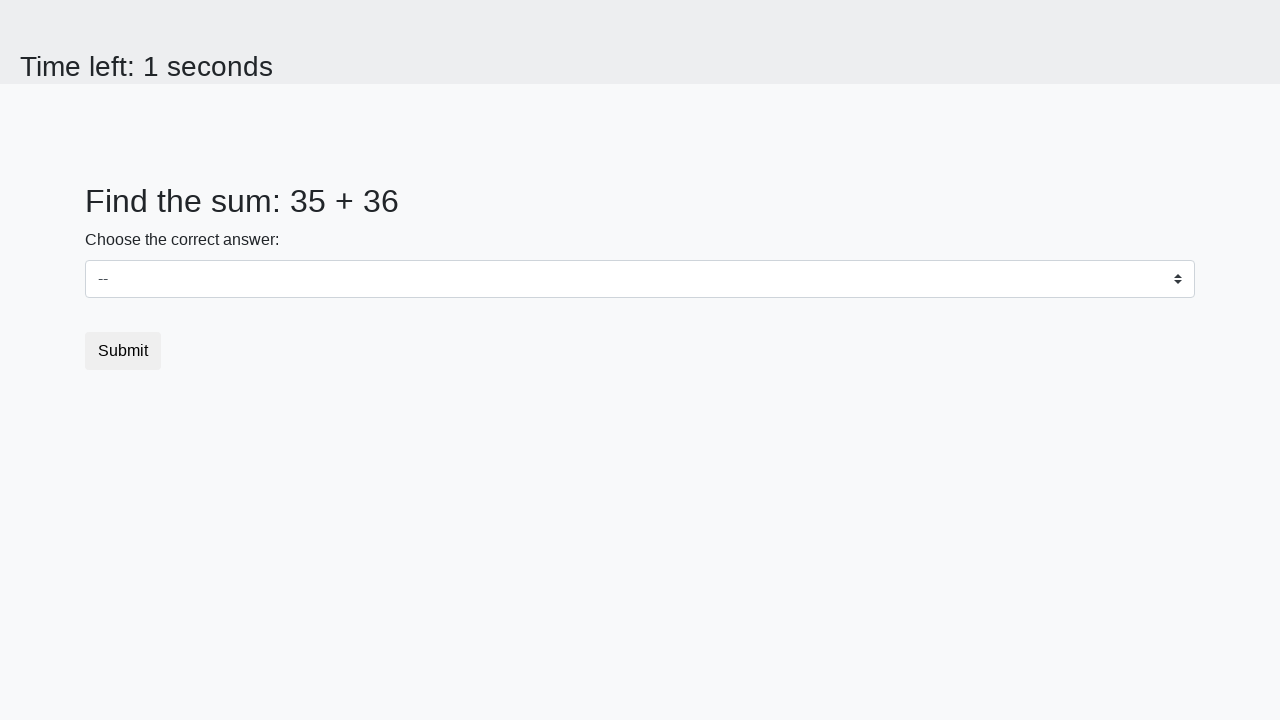